Tests hover functionality by hovering over the first image and verifying that "name: user1" text appears

Starting URL: http://the-internet.herokuapp.com/hovers

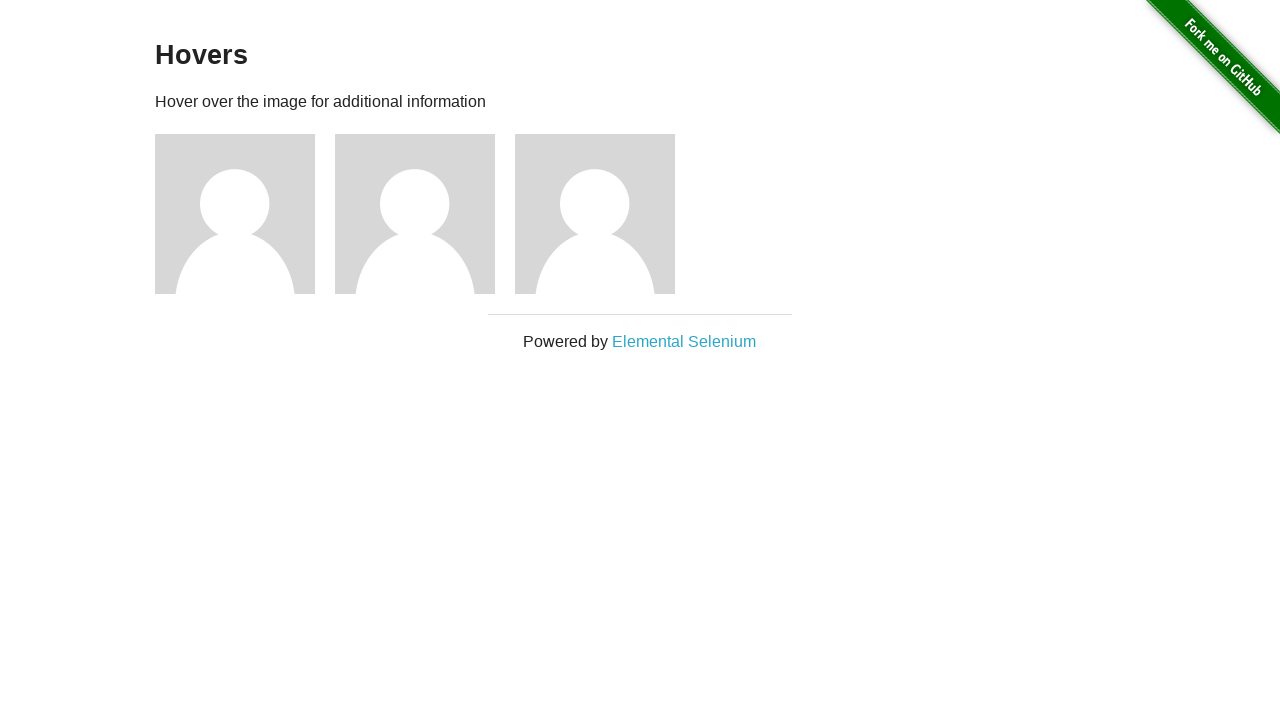

Located the first image element for hover test
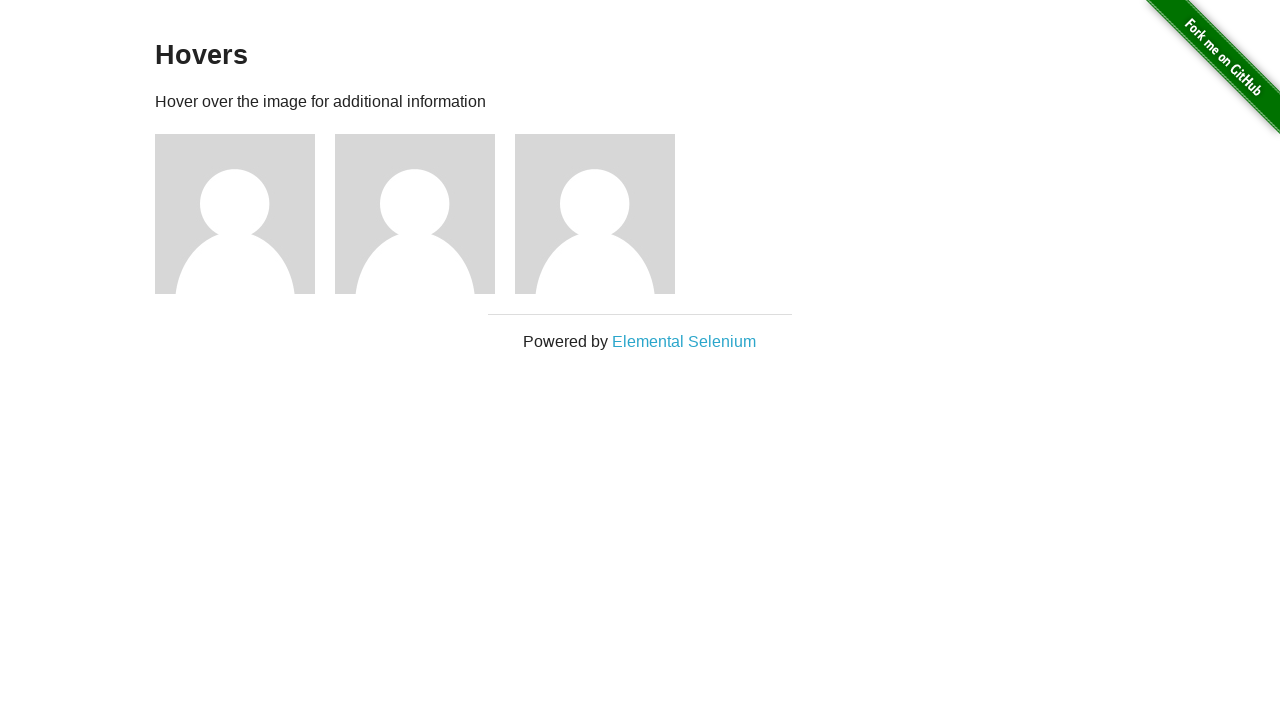

Hovered over the first image at (235, 214) on #content > div > div:nth-child(3) > img
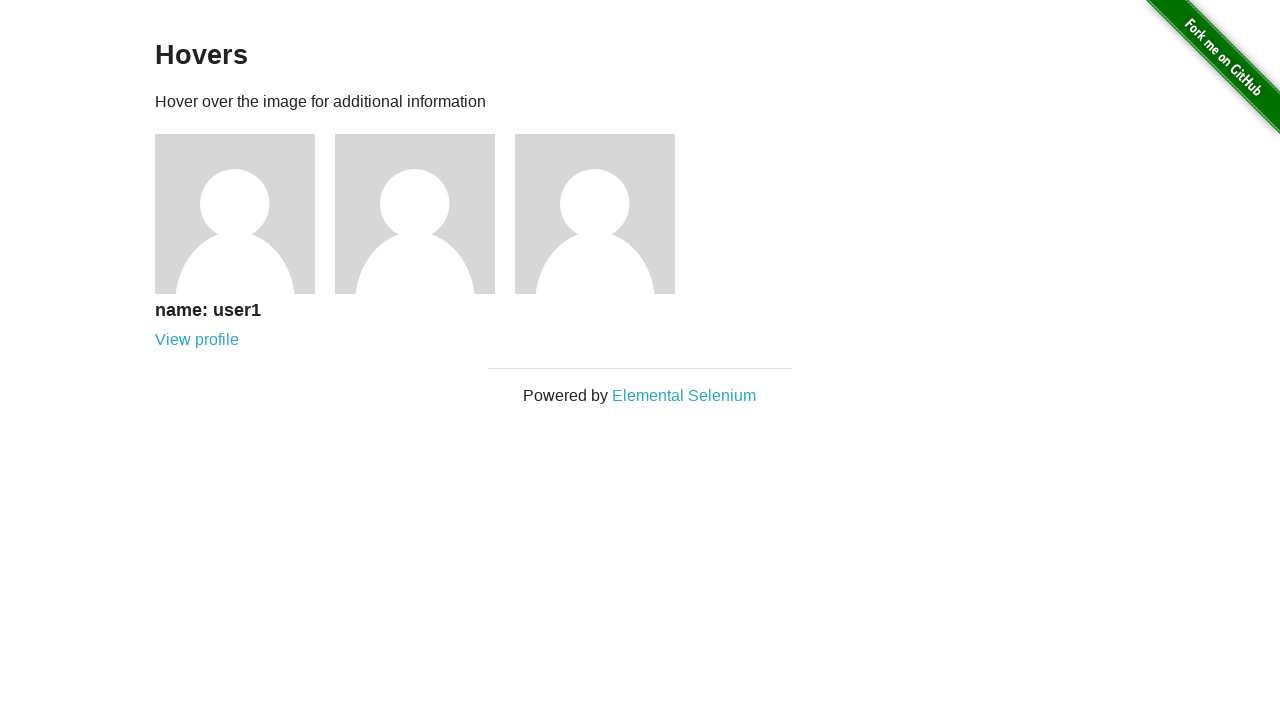

Located the text element that should appear after hover
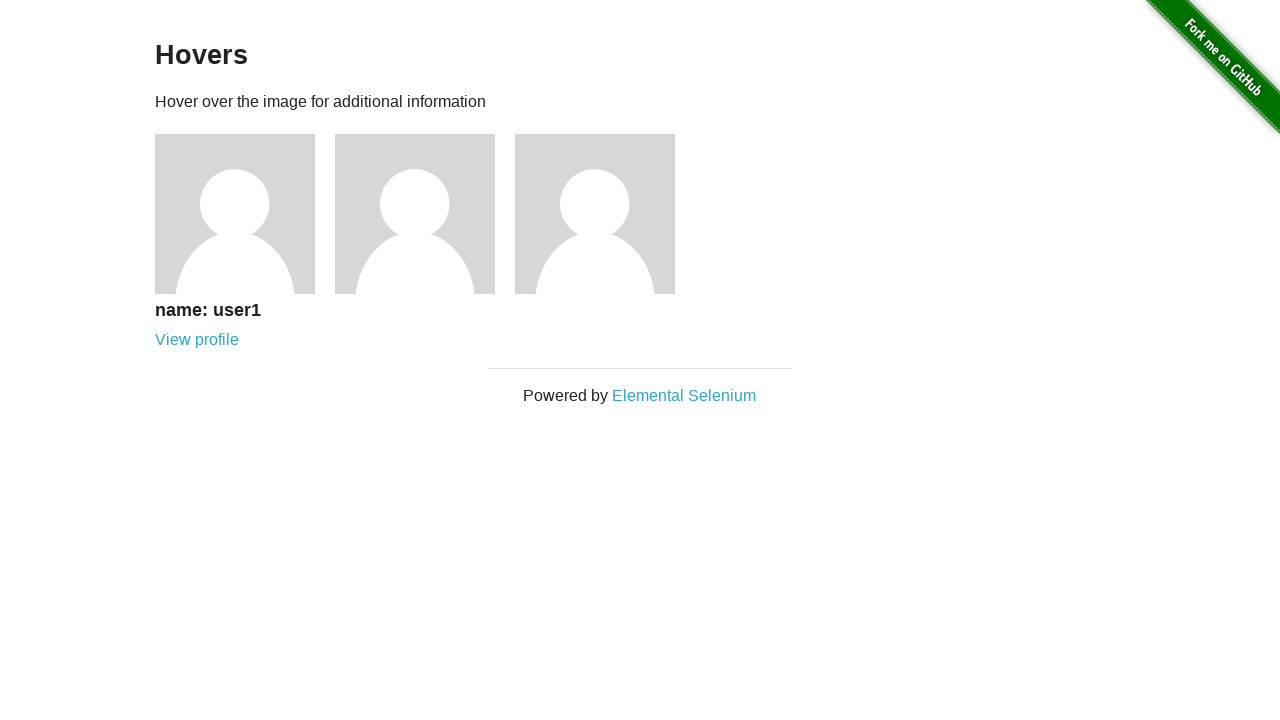

Verified 'name: user1' text appeared after hovering over first image
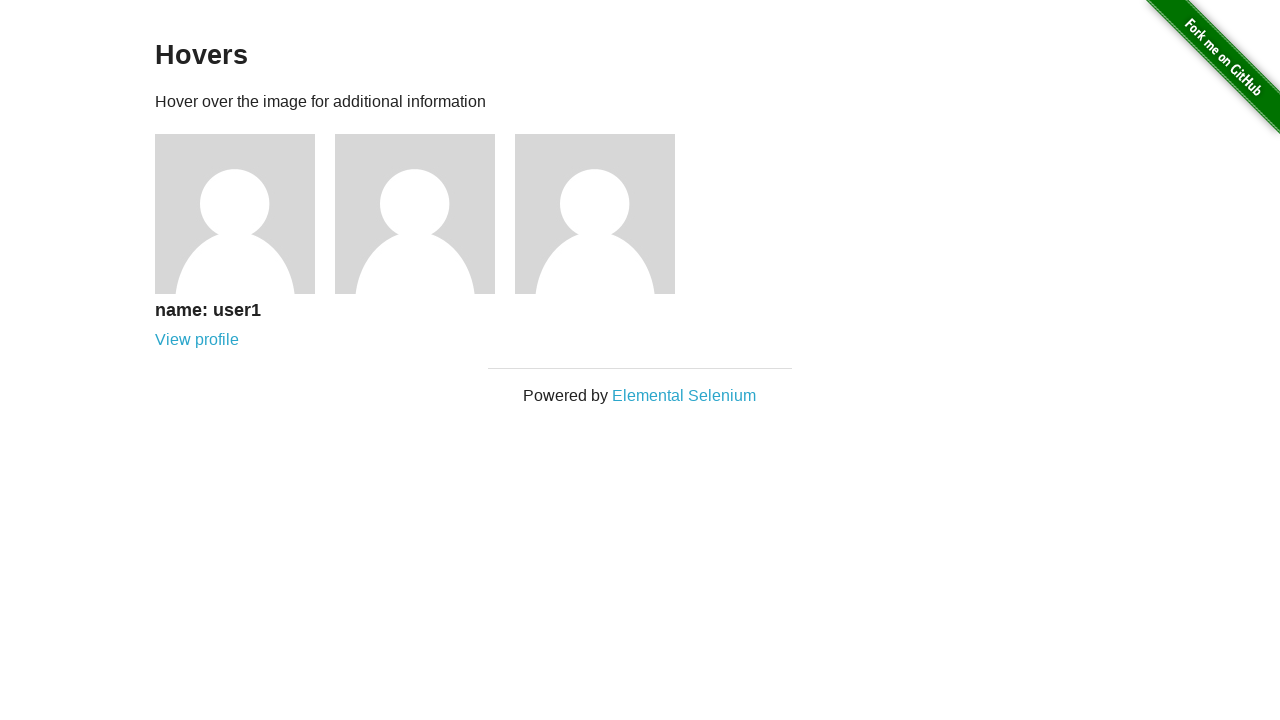

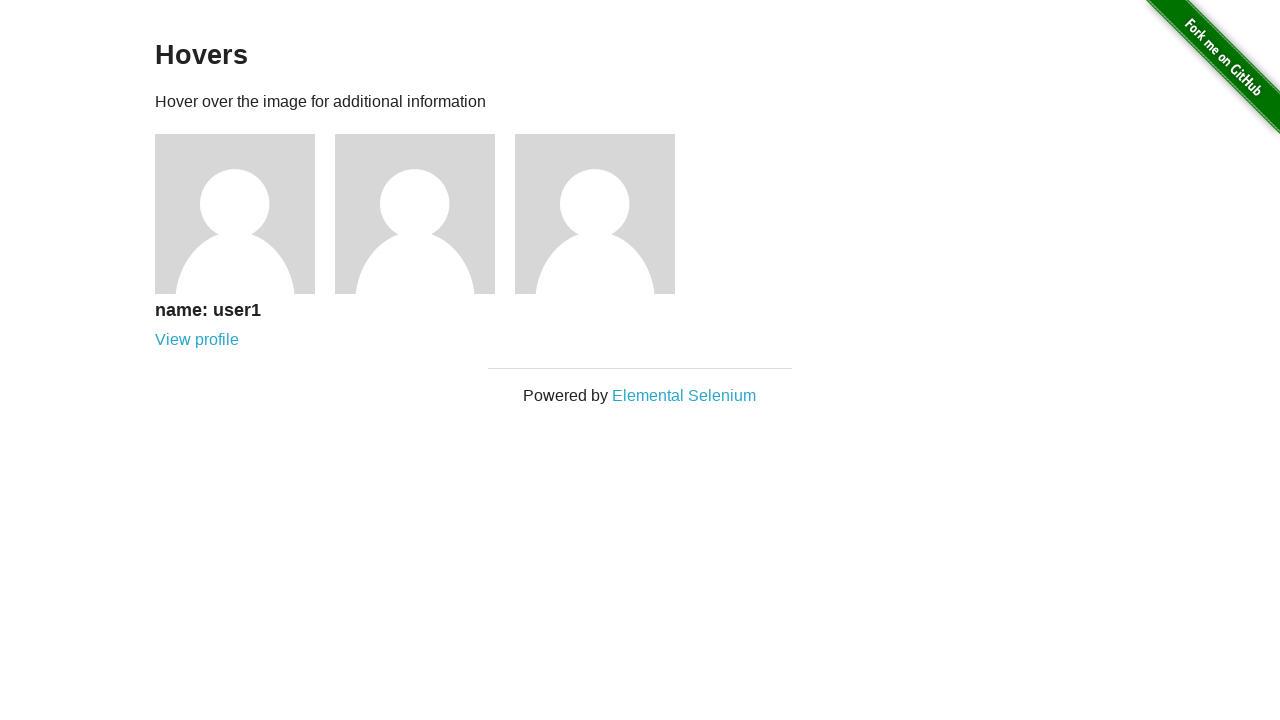